Tests filtering to display only active (non-completed) items and navigation using browser back button

Starting URL: https://demo.playwright.dev/todomvc

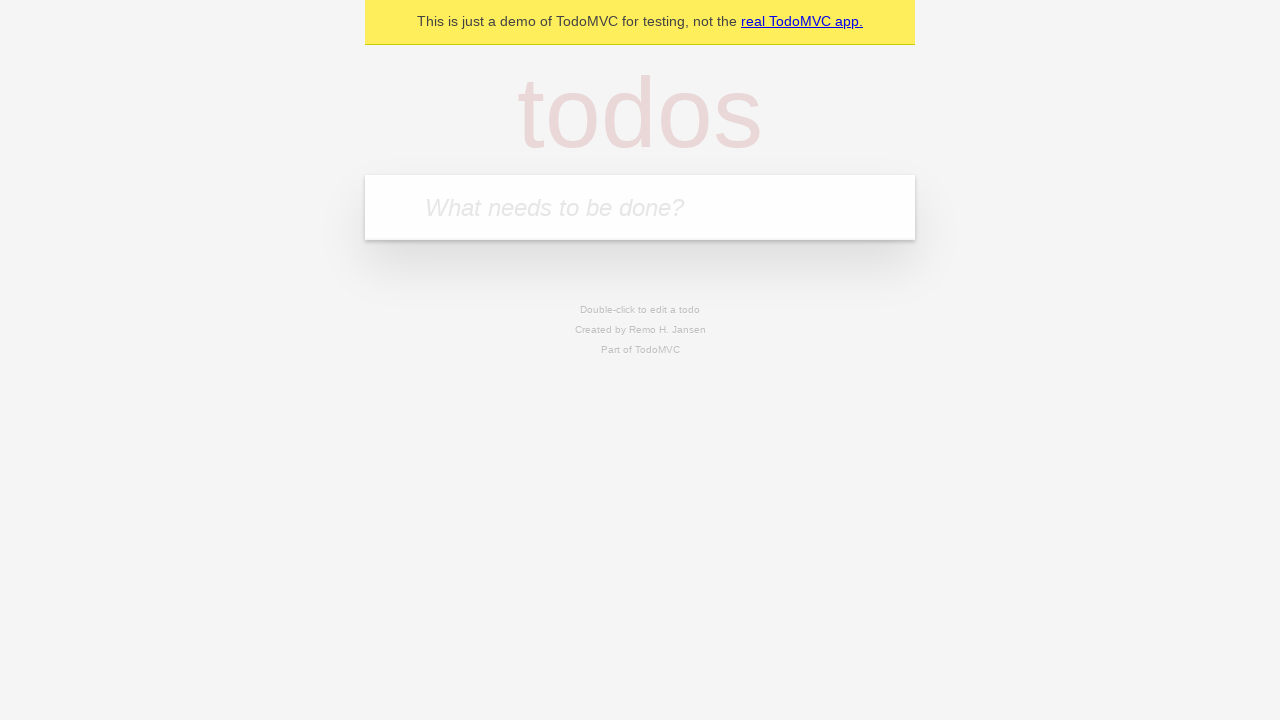

Filled todo input with 'buy some cheese' on internal:attr=[placeholder="What needs to be done?"i]
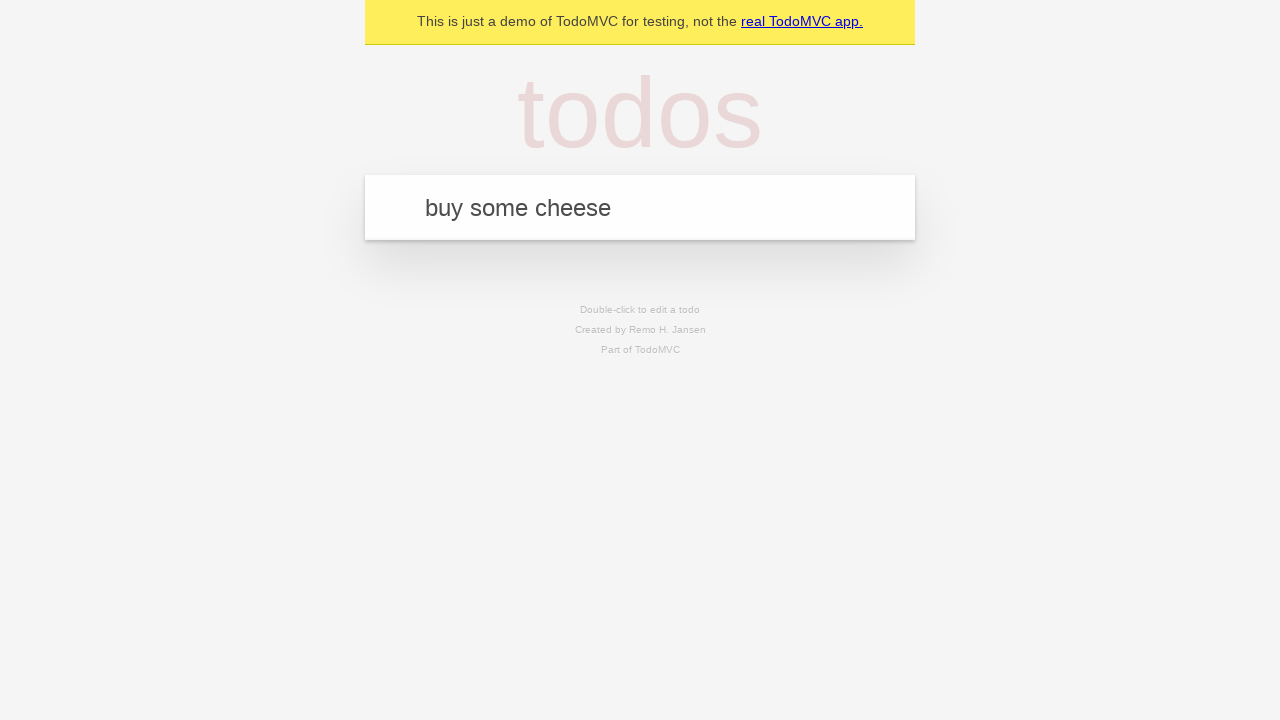

Pressed Enter to add first todo item on internal:attr=[placeholder="What needs to be done?"i]
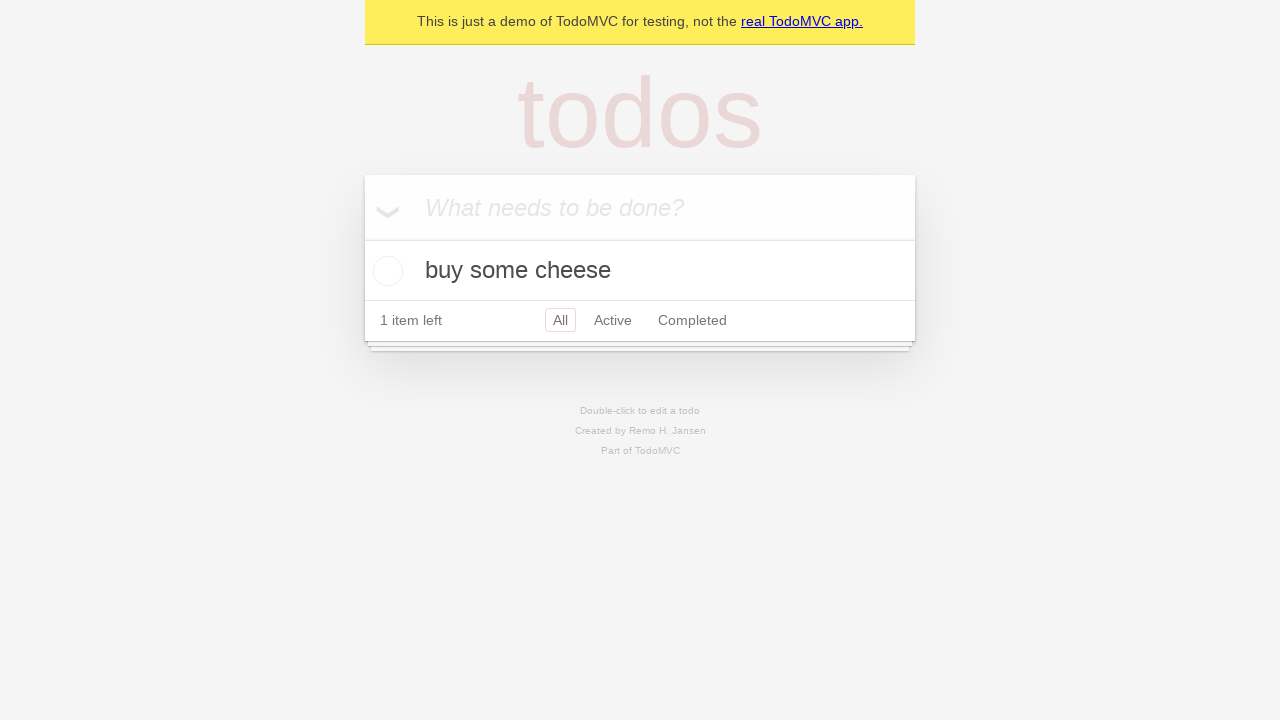

Filled todo input with 'feed the cat' on internal:attr=[placeholder="What needs to be done?"i]
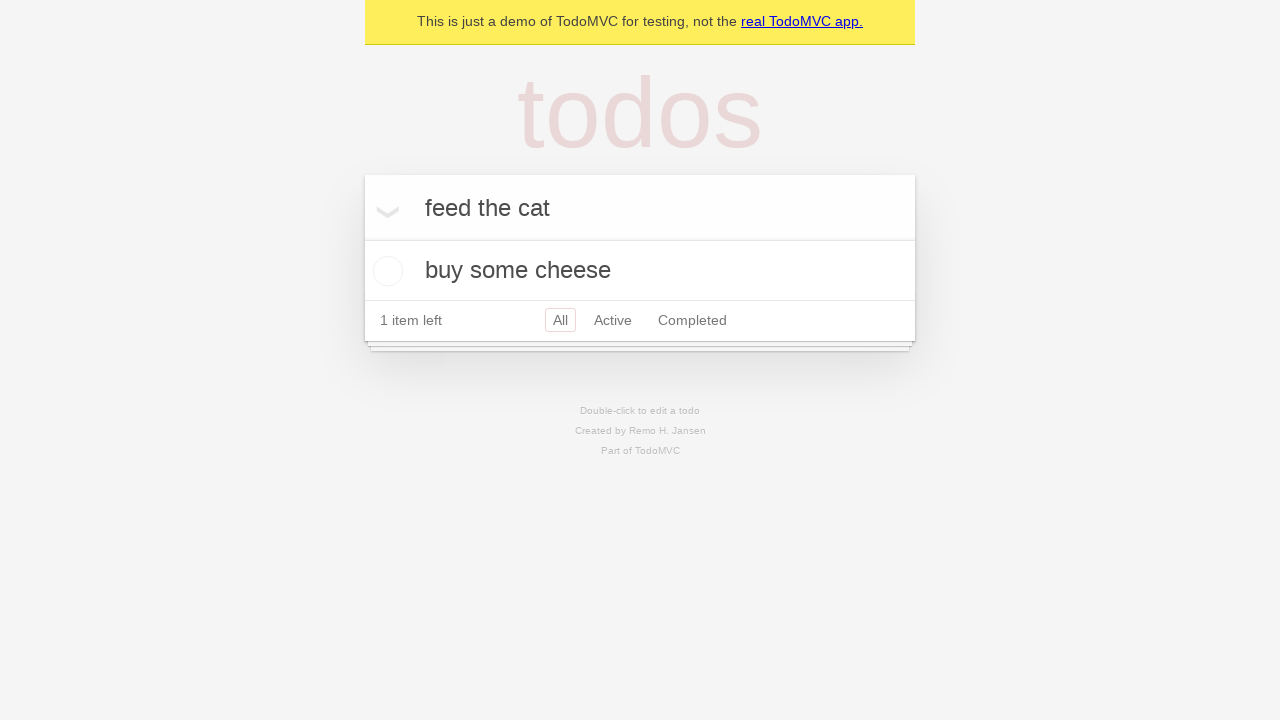

Pressed Enter to add second todo item on internal:attr=[placeholder="What needs to be done?"i]
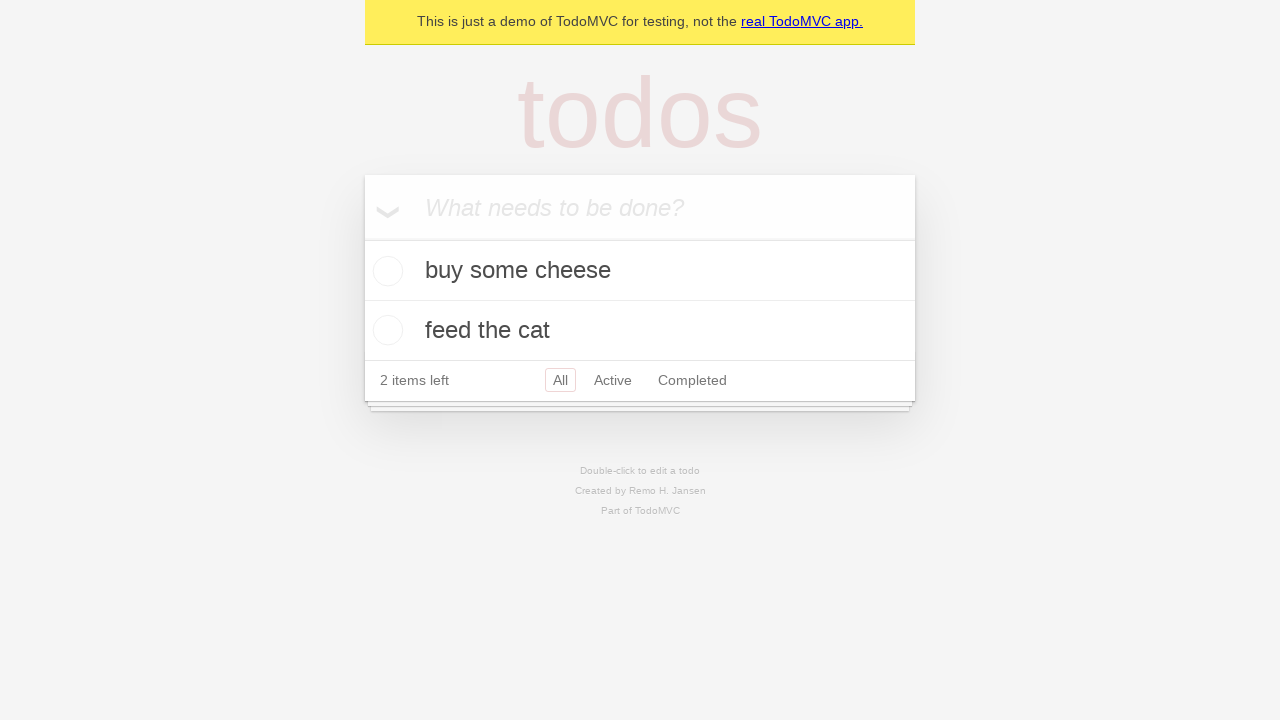

Filled todo input with 'book a doctors appointment' on internal:attr=[placeholder="What needs to be done?"i]
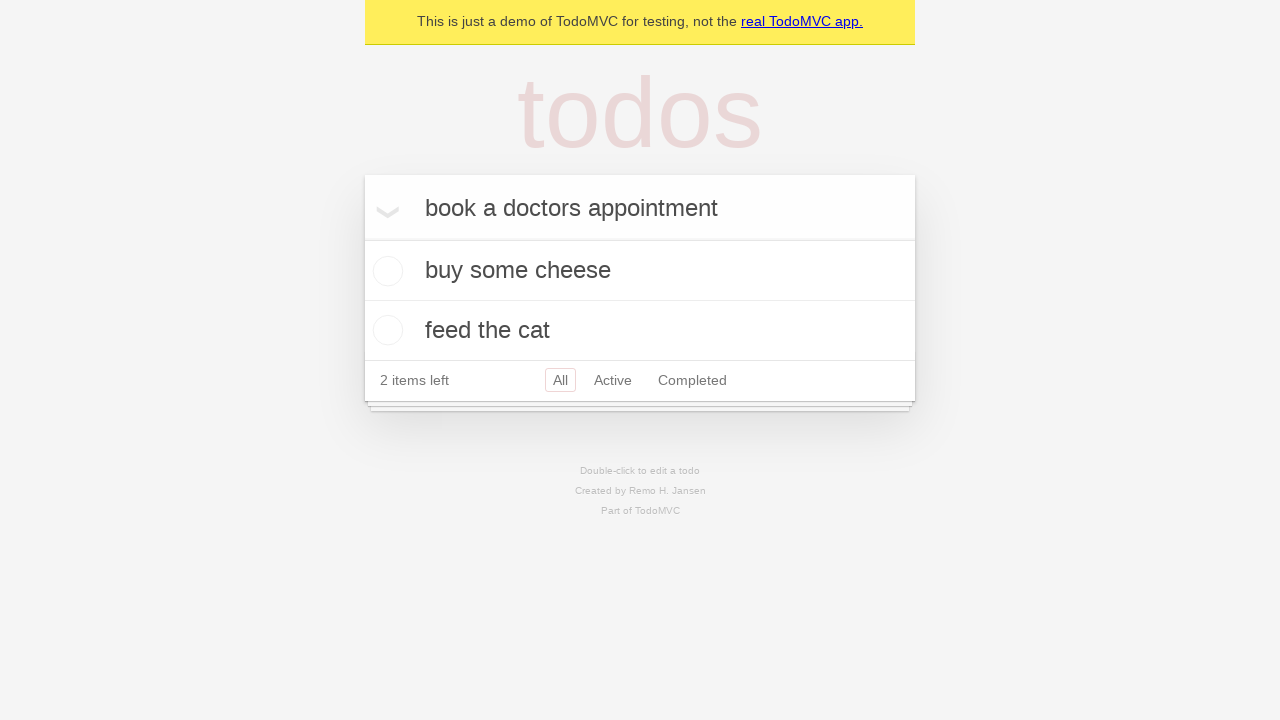

Pressed Enter to add third todo item on internal:attr=[placeholder="What needs to be done?"i]
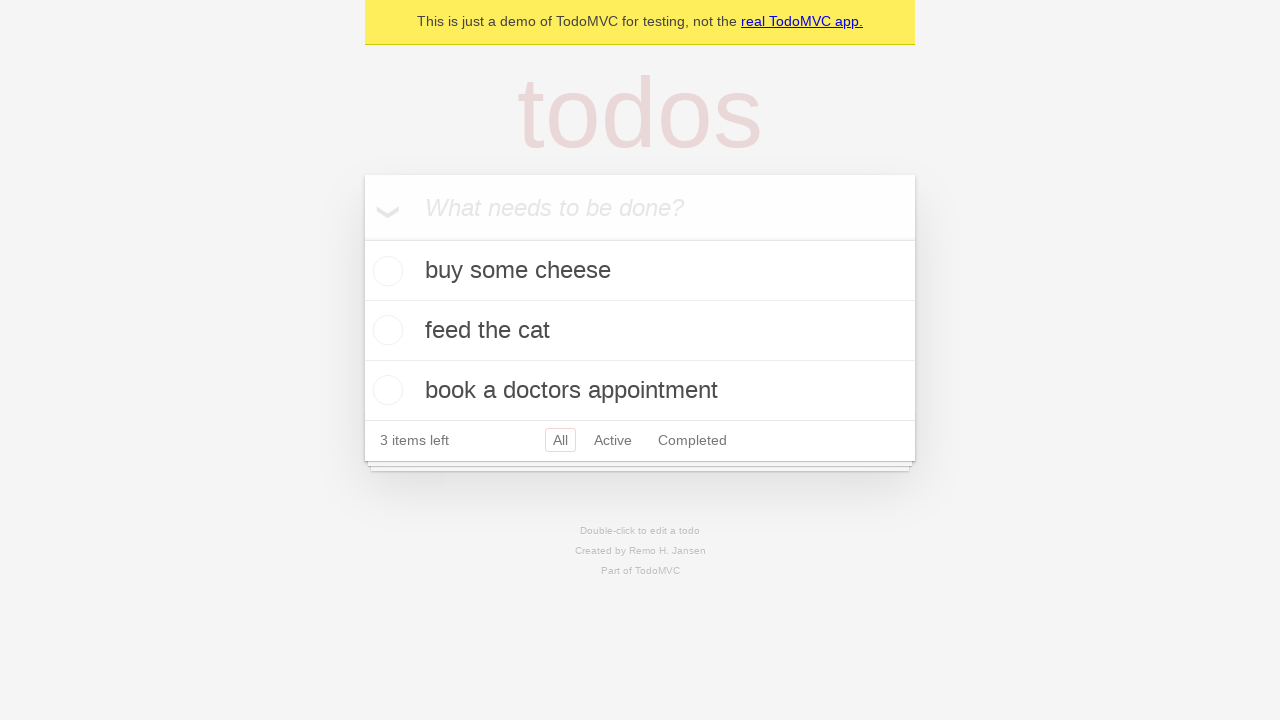

Checked the second todo item (marked as completed) at (385, 330) on internal:testid=[data-testid="todo-item"s] >> nth=1 >> internal:role=checkbox
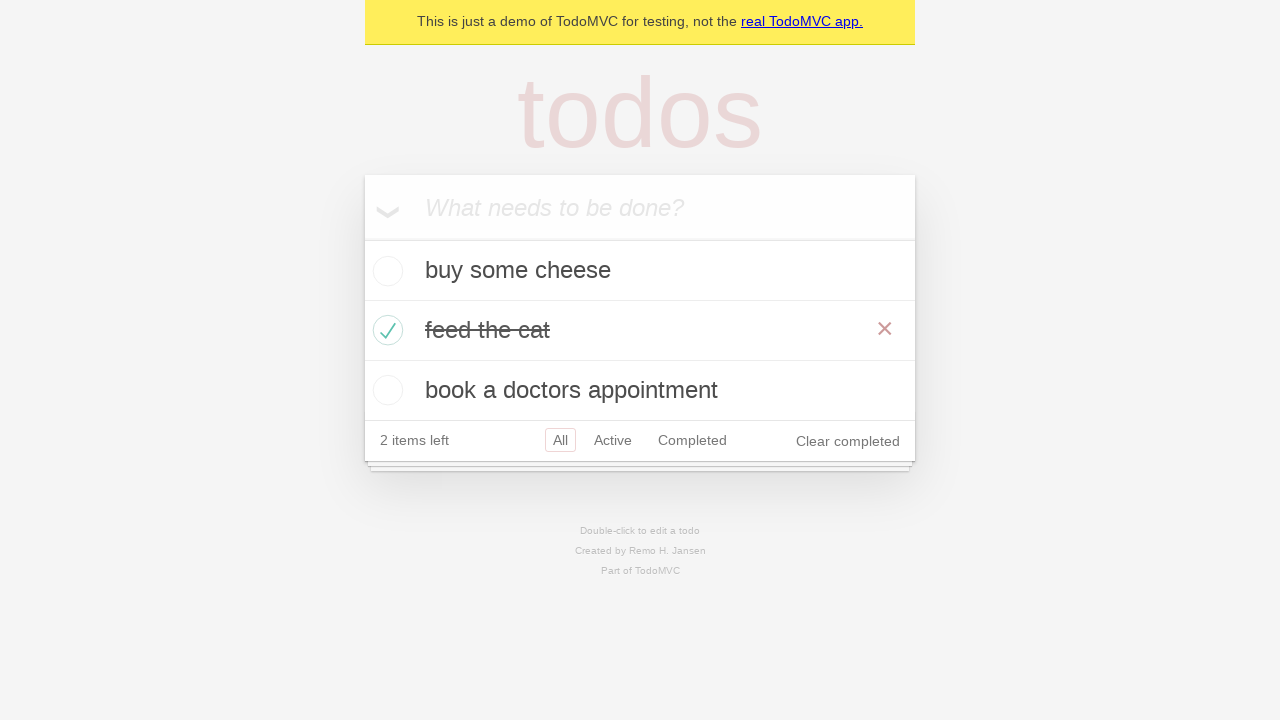

Clicked on Active filter to display only active items at (613, 440) on internal:role=link[name="Active"i]
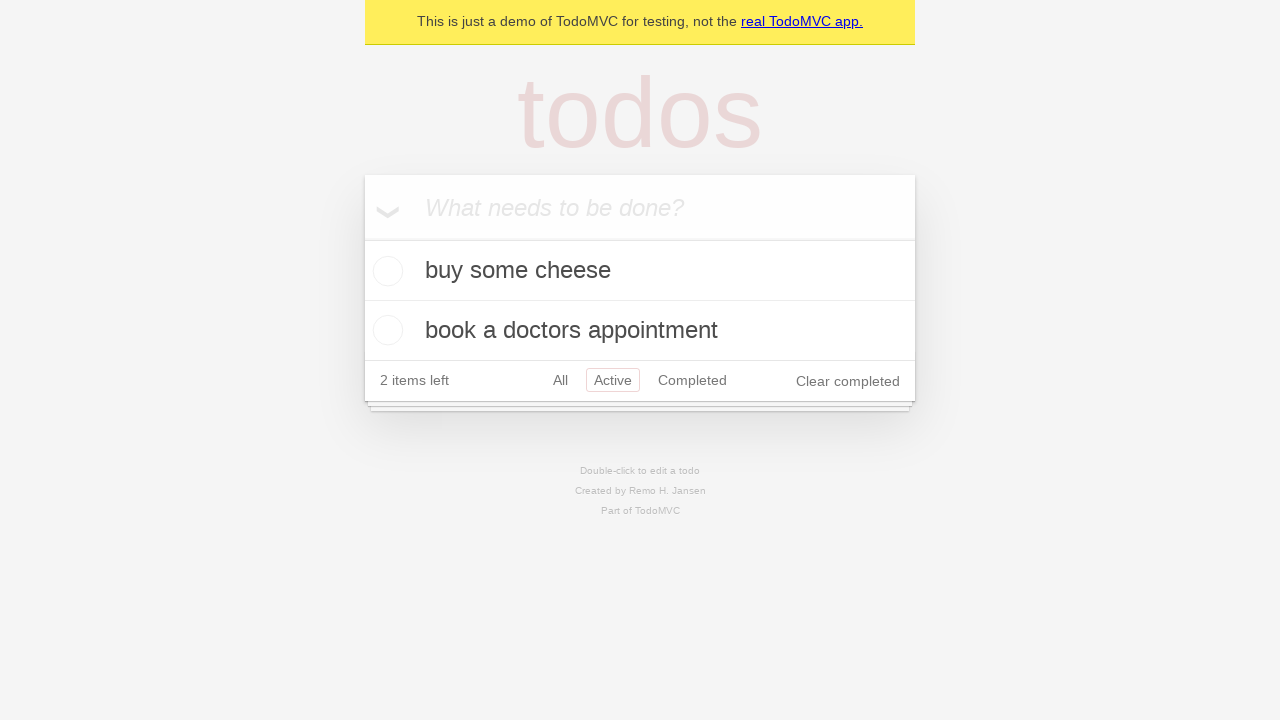

Clicked on All filter to display all items at (560, 380) on internal:role=link[name="All"i]
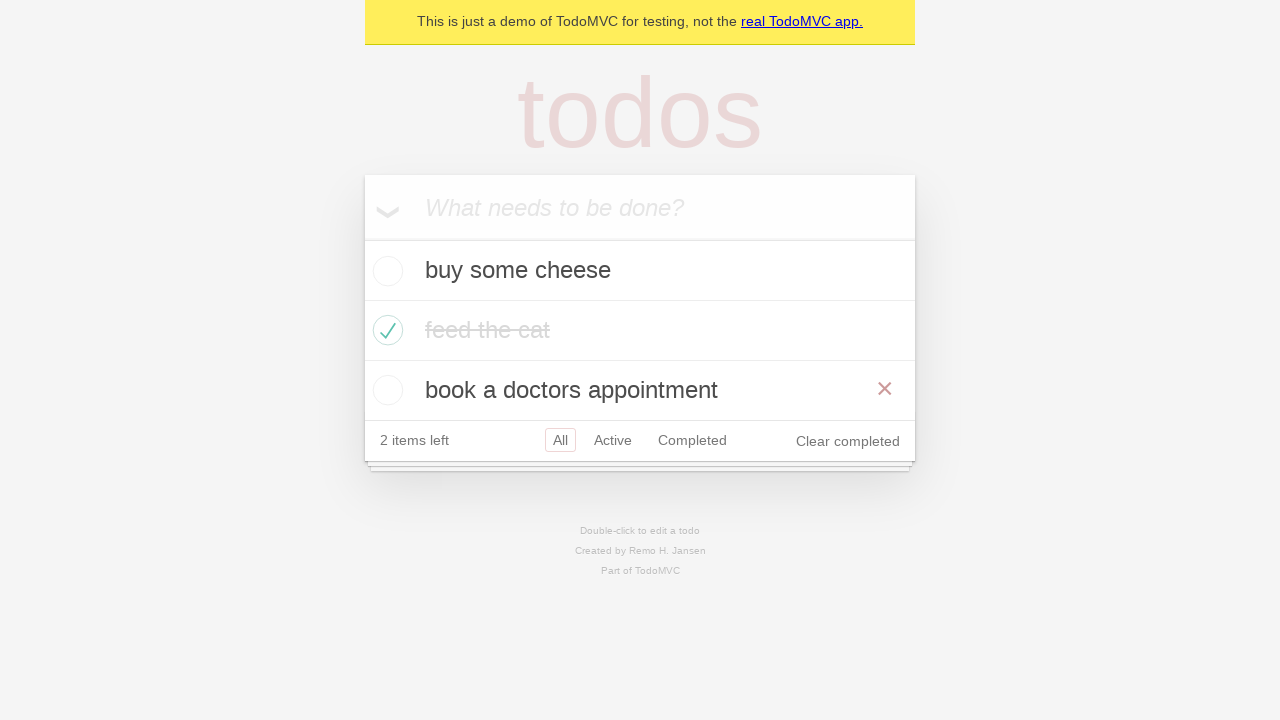

Clicked on Completed filter to display only completed items at (692, 440) on internal:role=link[name="Completed"i]
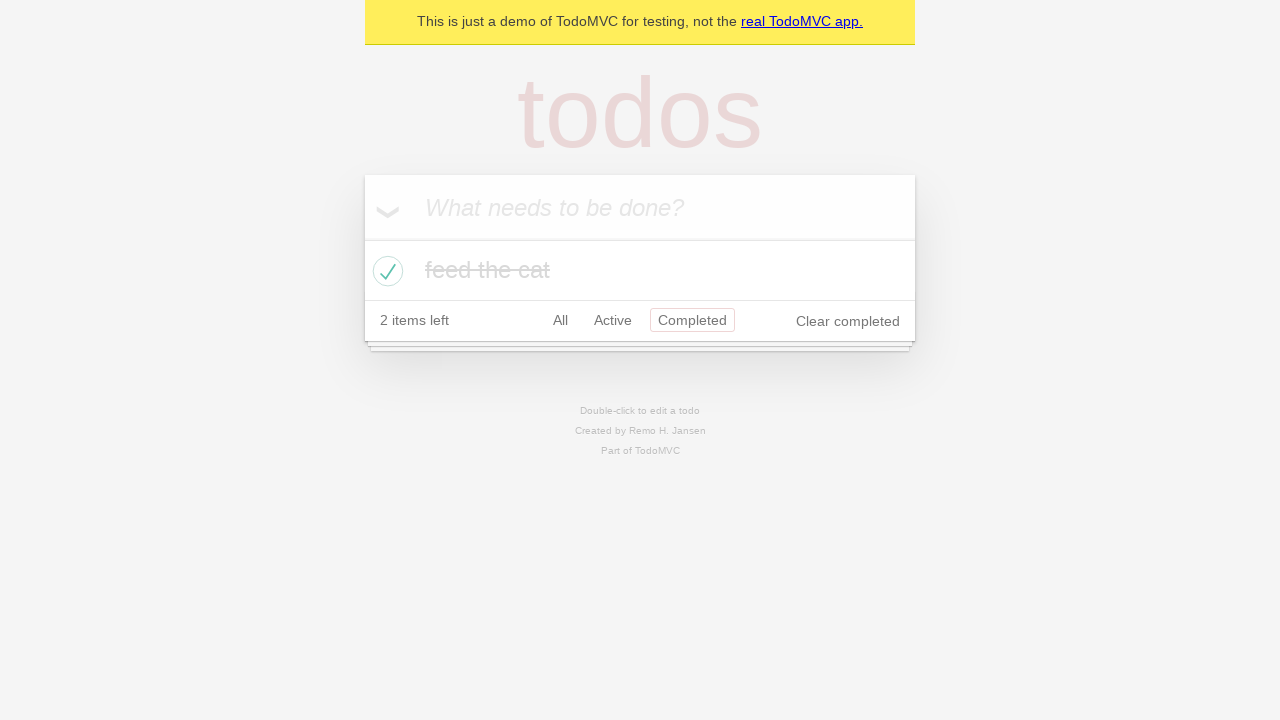

Used browser back button - navigated from Completed to All filter
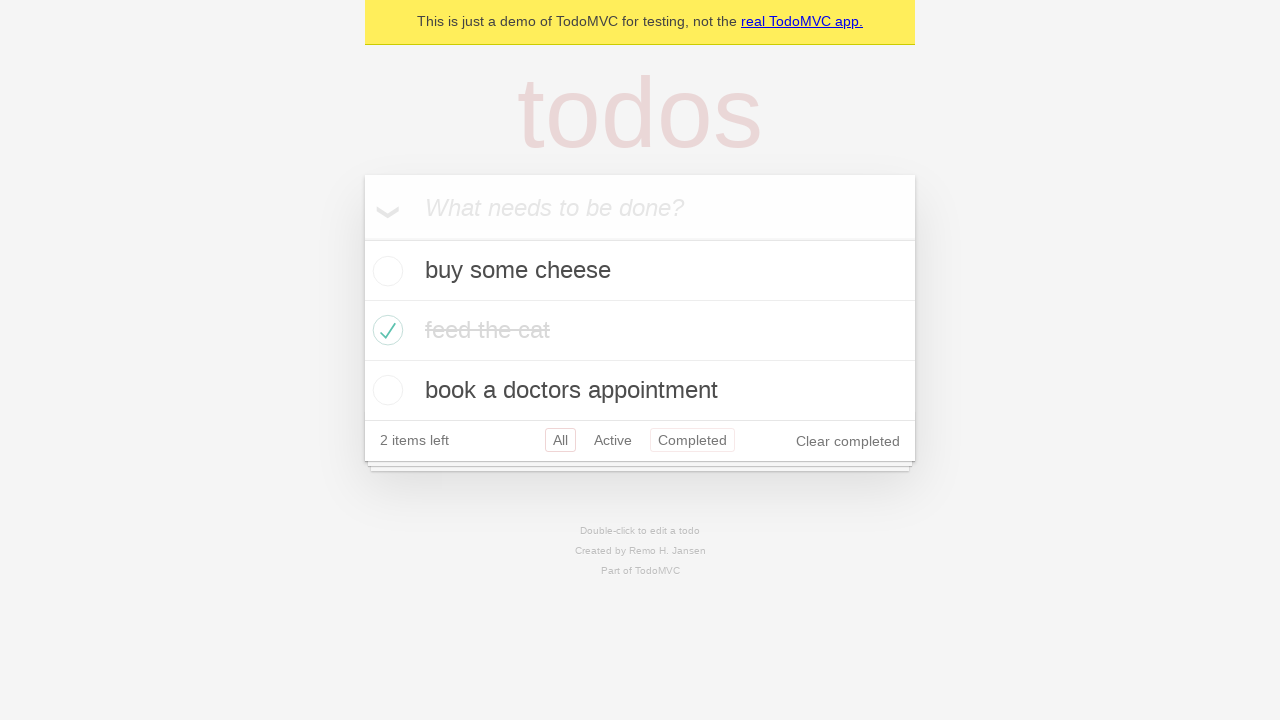

Used browser back button - navigated from All to Active filter
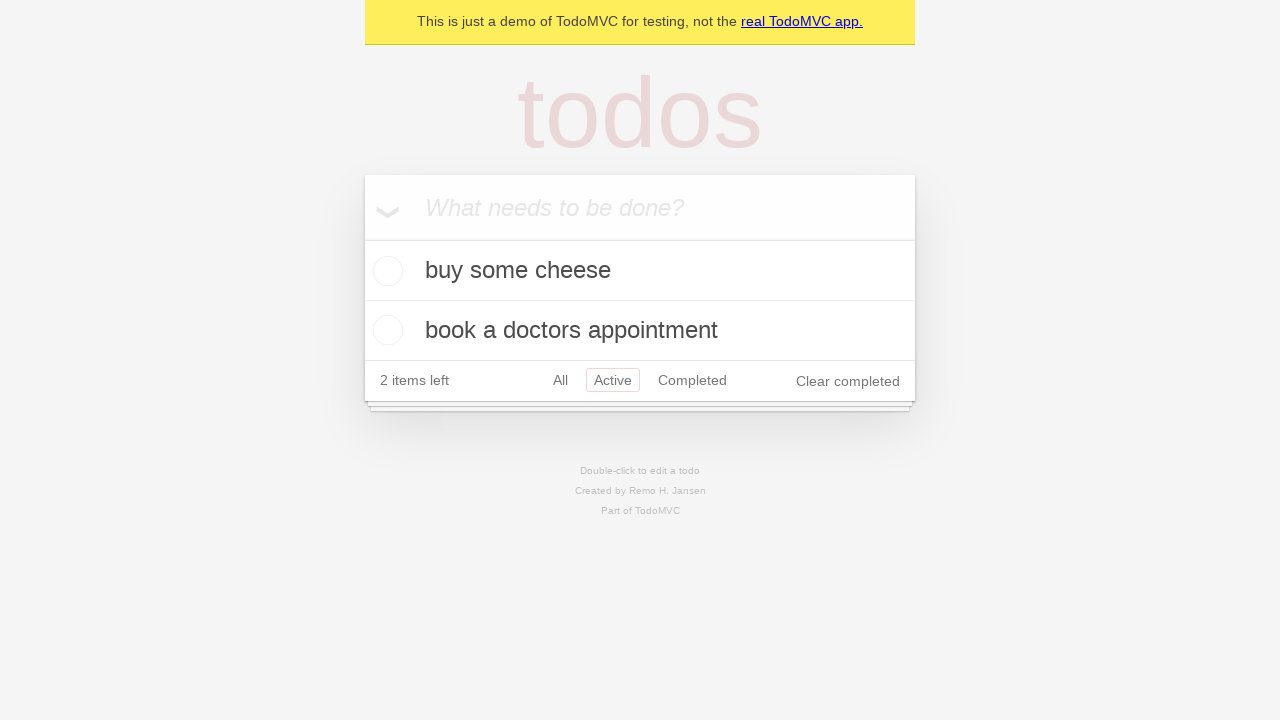

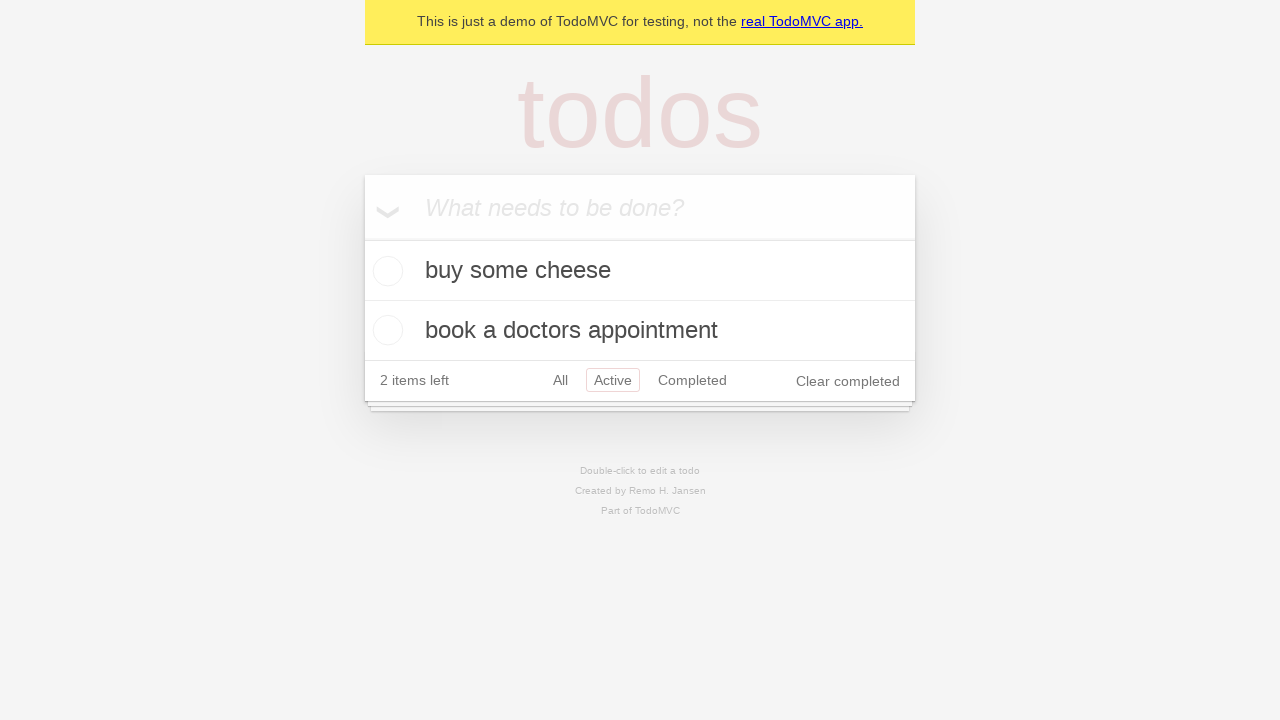